Tests browser tab/window management by opening Snapdeal, then opening Myntra in a new tab, and verifying window handles are available.

Starting URL: https://www.snapdeal.com/

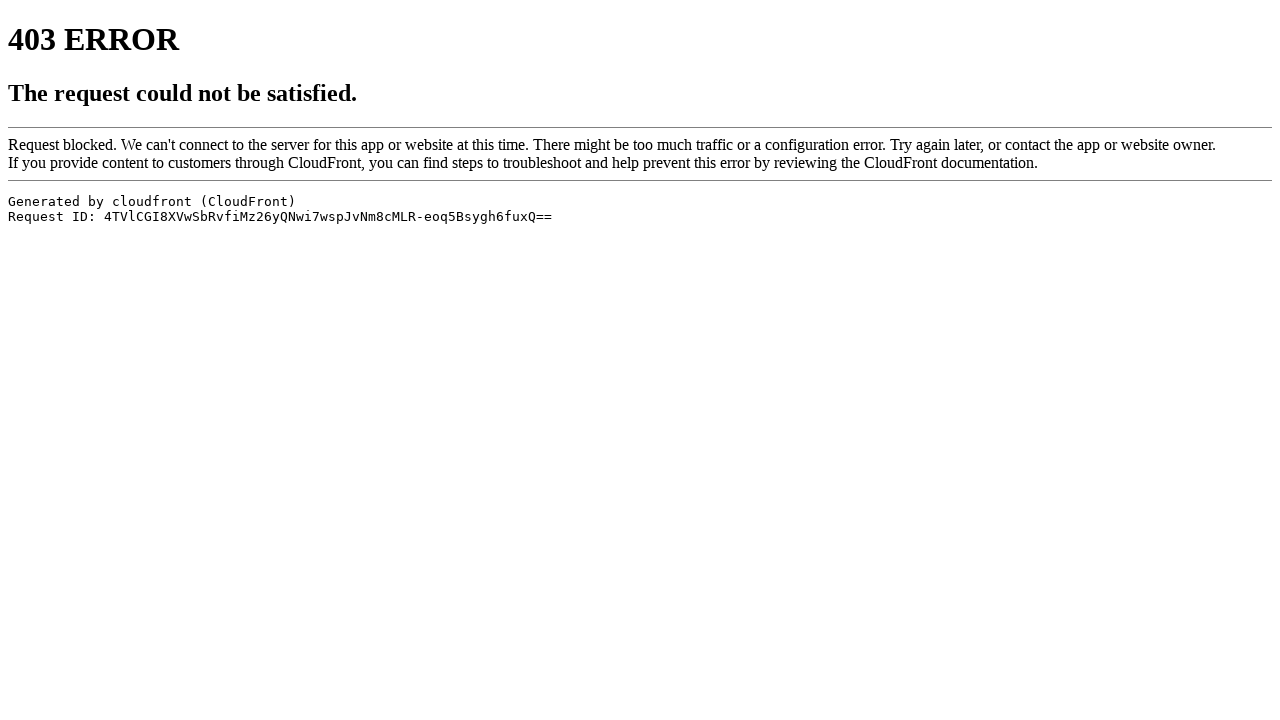

Snapdeal page loaded (domcontentloaded)
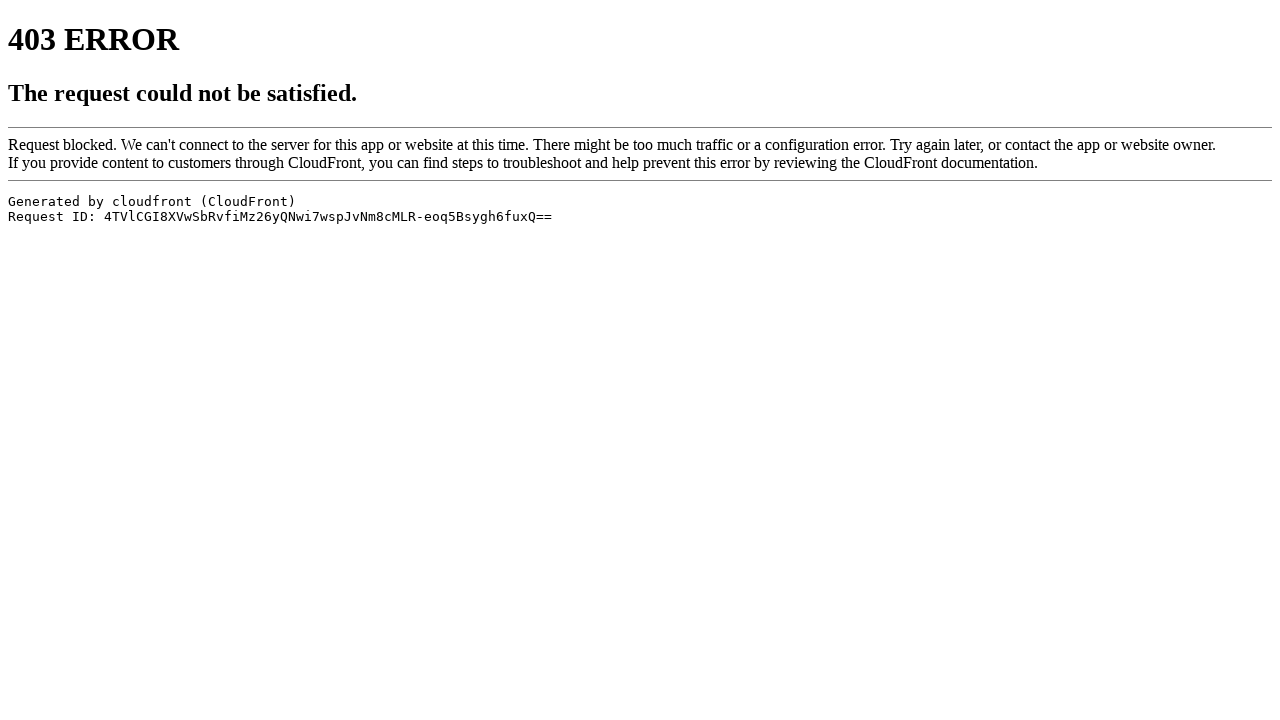

Opened new tab for Myntra
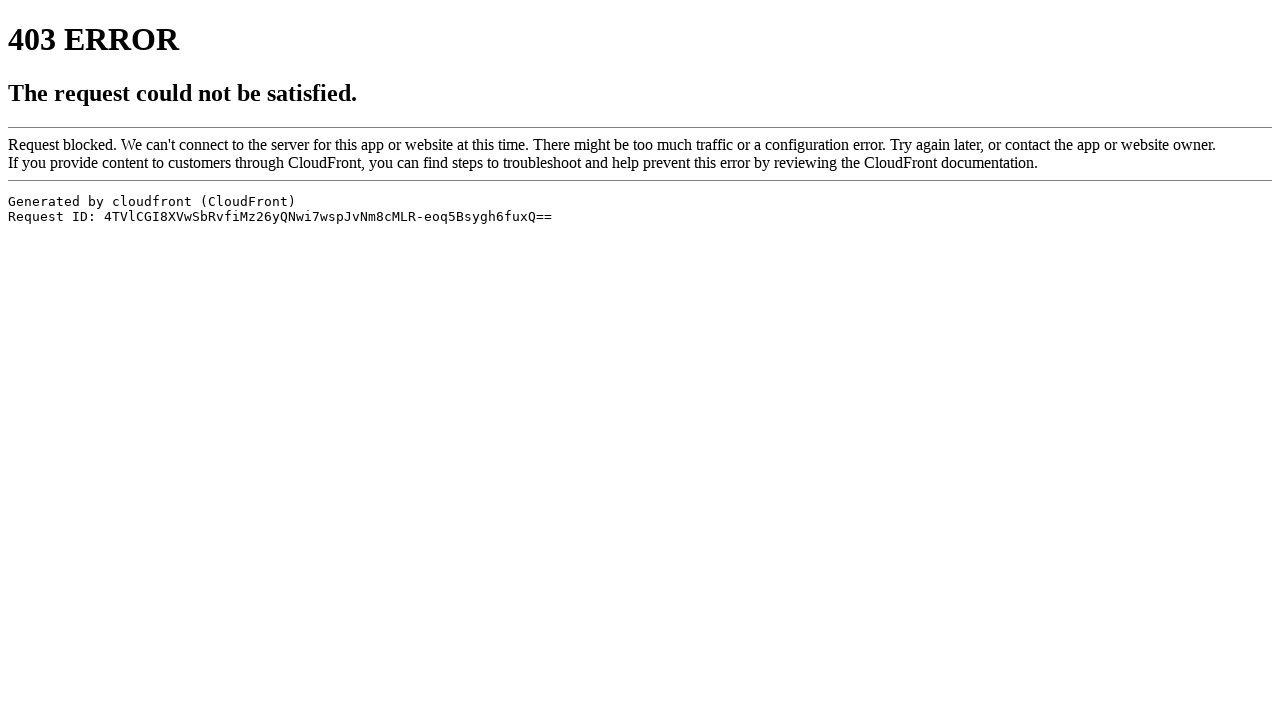

Navigated to Myntra website
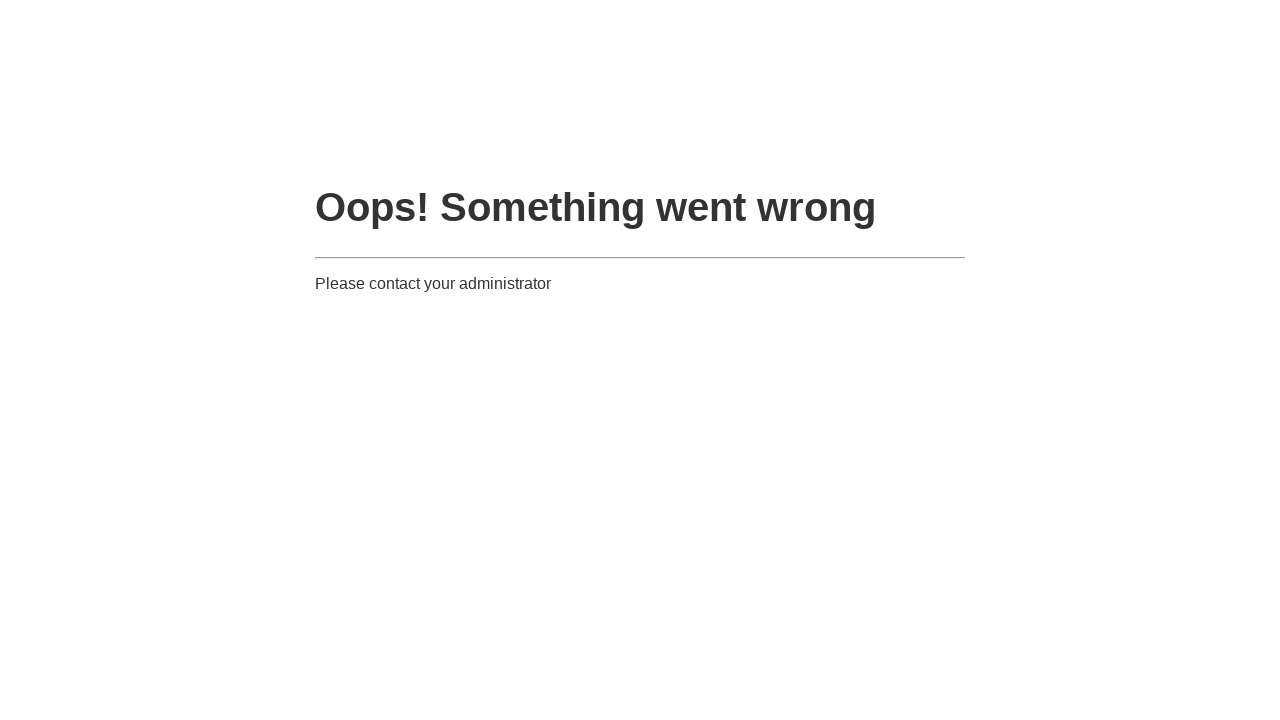

Myntra page loaded (domcontentloaded)
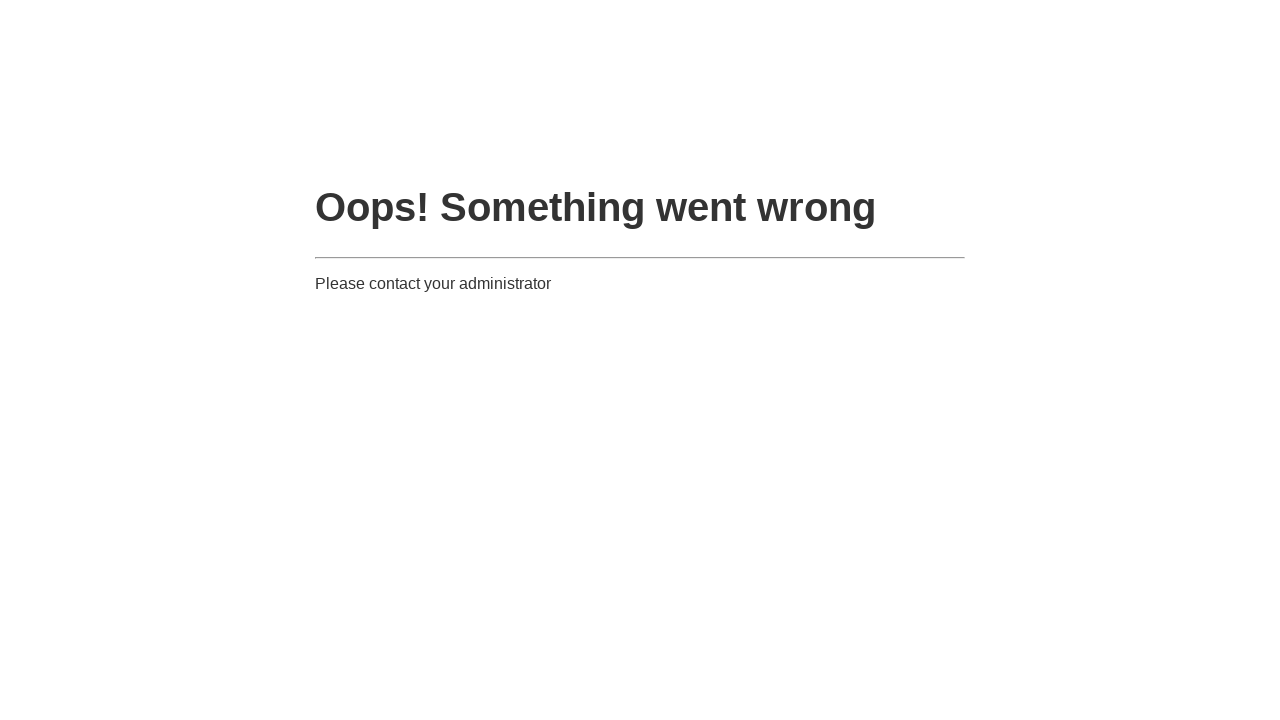

Verified 2 tabs are open (Snapdeal and Myntra)
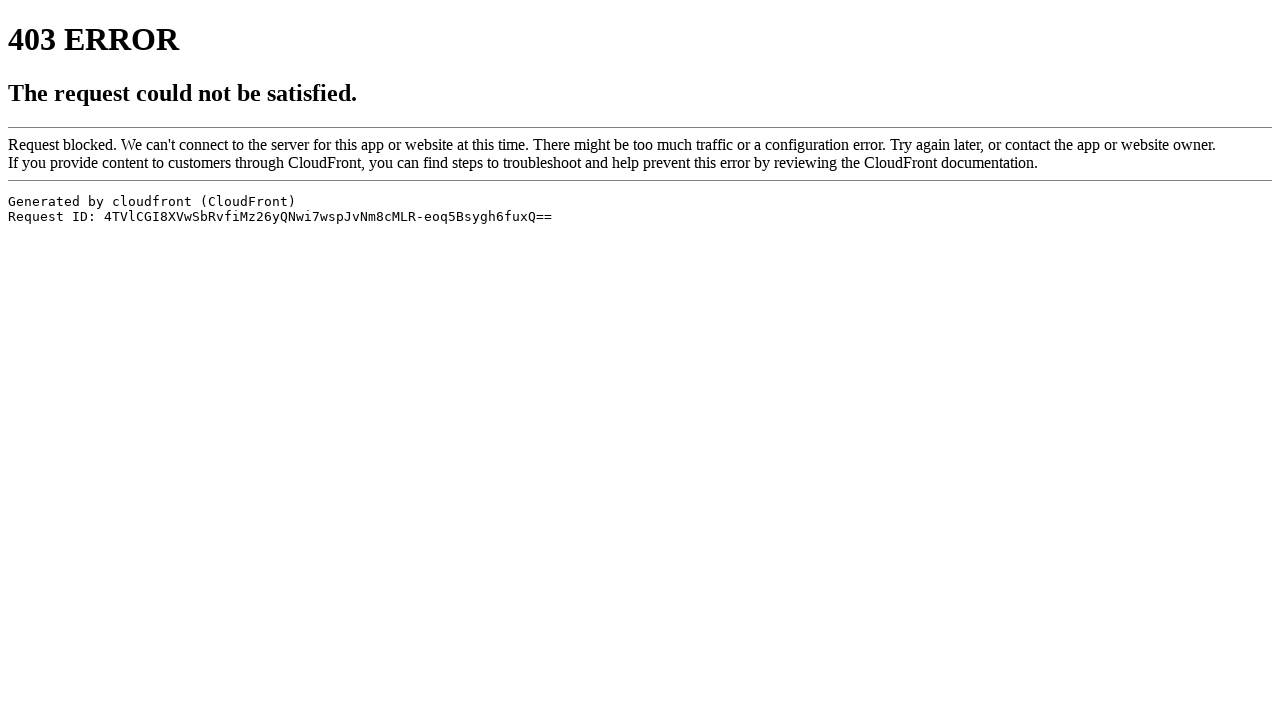

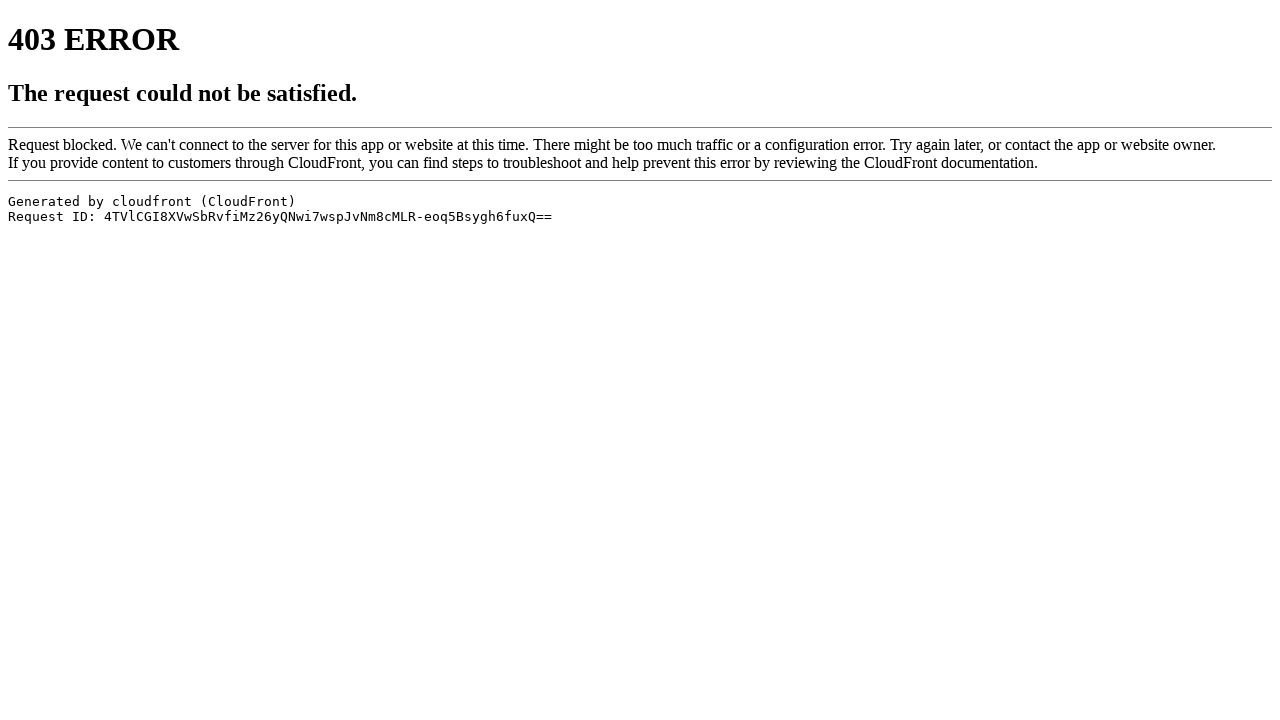